Tests that sign-up with a password longer than 14 characters displays an error alert

Starting URL: https://svburger1.co.il/#/HomePage

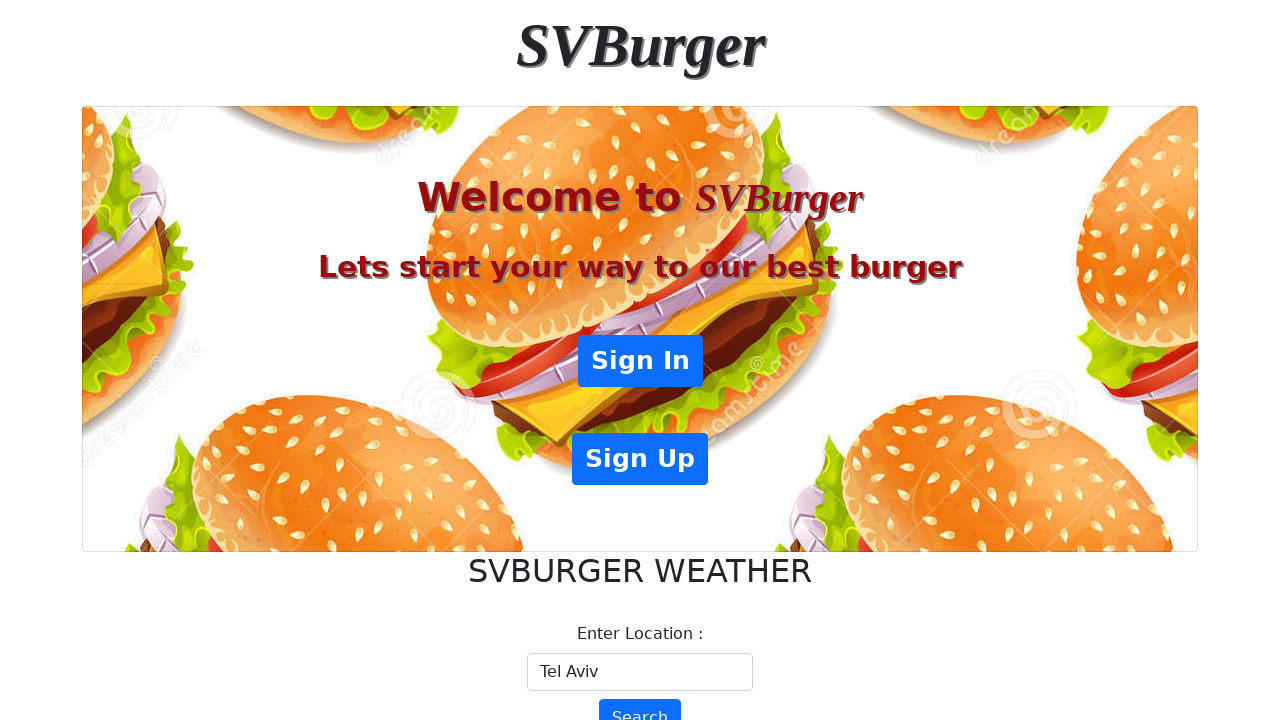

Clicked Sign Up button to open registration form at (640, 459) on xpath=//button[text() ='Sign Up']
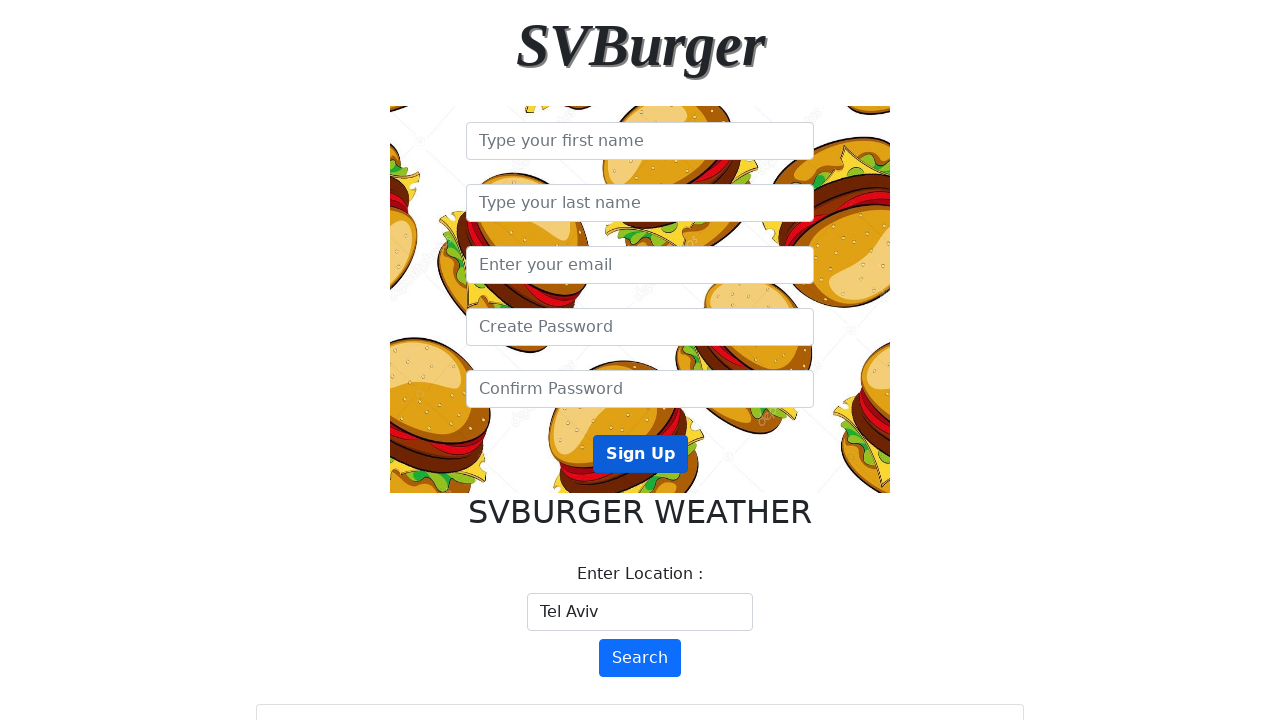

Filled first name field with 'roziel' on //input[@placeholder='Type your first name']
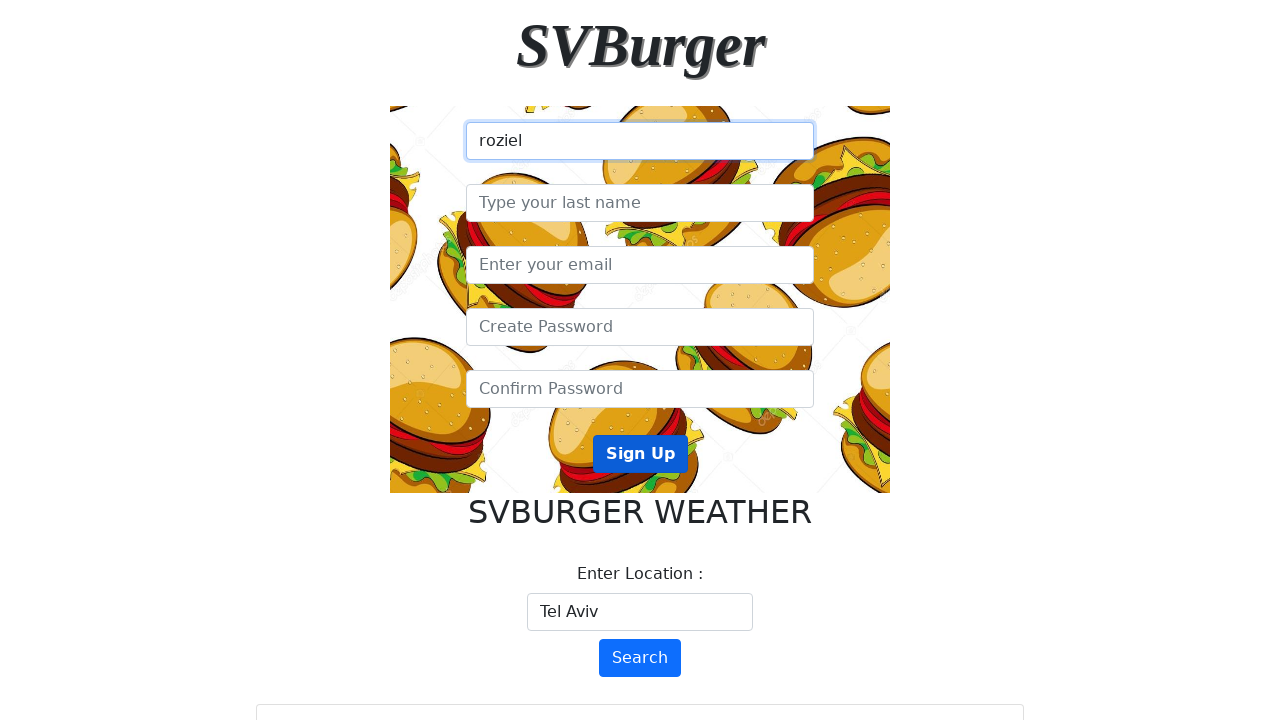

Filled last name field with 'elhazov' on //input[@placeholder='Type your last name']
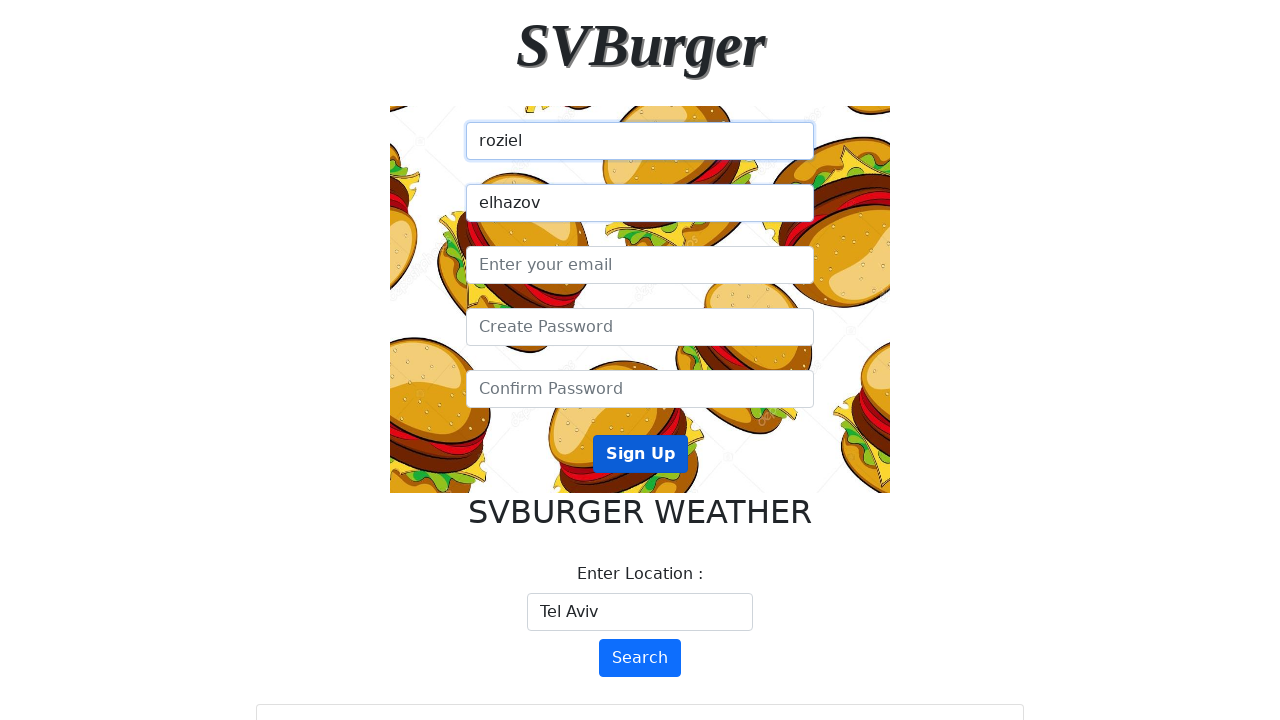

Filled email field with 'hijklmn@gmail.com' on //input[@placeholder='Enter your email']
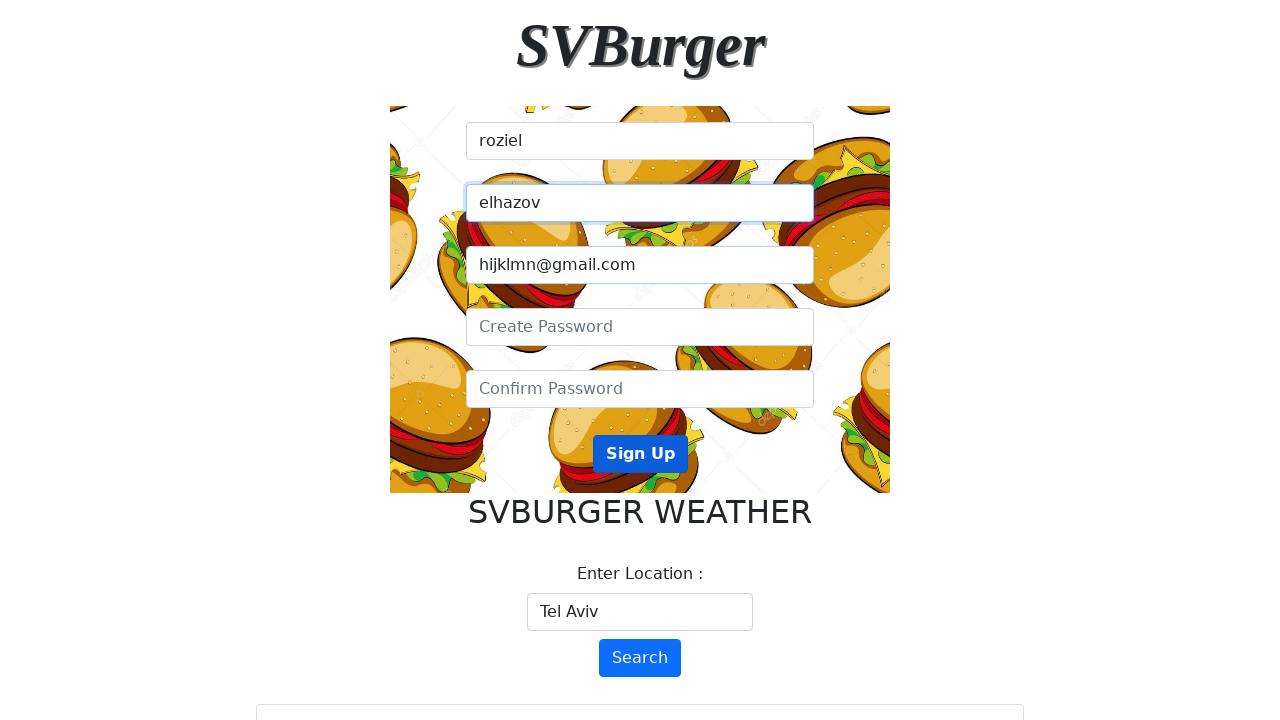

Filled password field with a 21-character password (exceeds 14-character limit) on //input[@placeholder='Create Password']
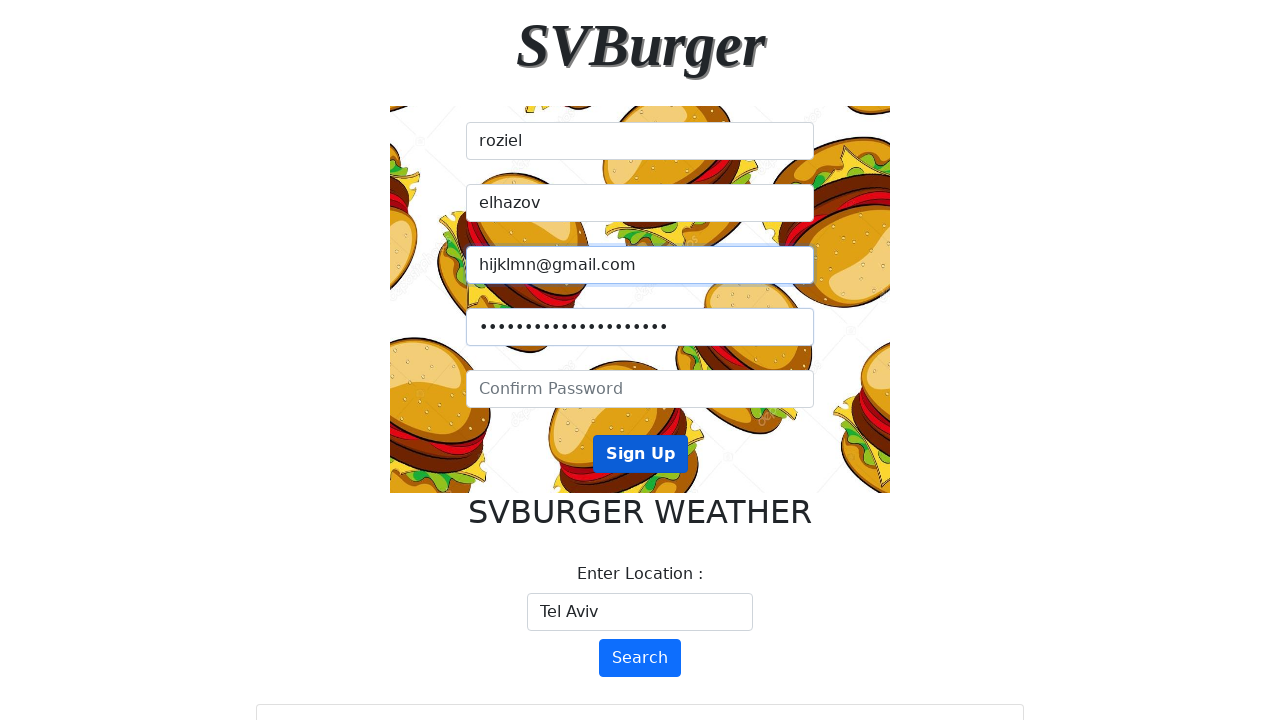

Filled confirm password field with the same long password on //input[@placeholder='Confirm Password']
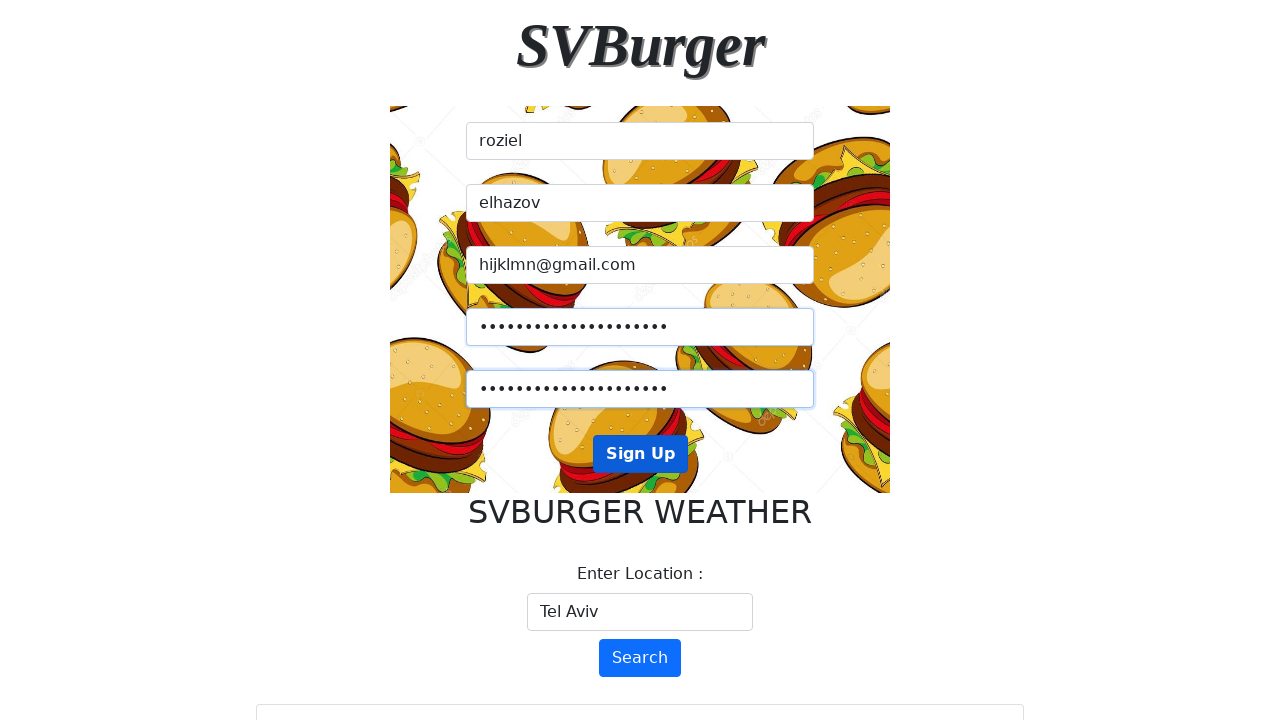

Clicked Sign Up button to submit registration with invalid password at (640, 454) on xpath=//button[text() ='Sign Up']
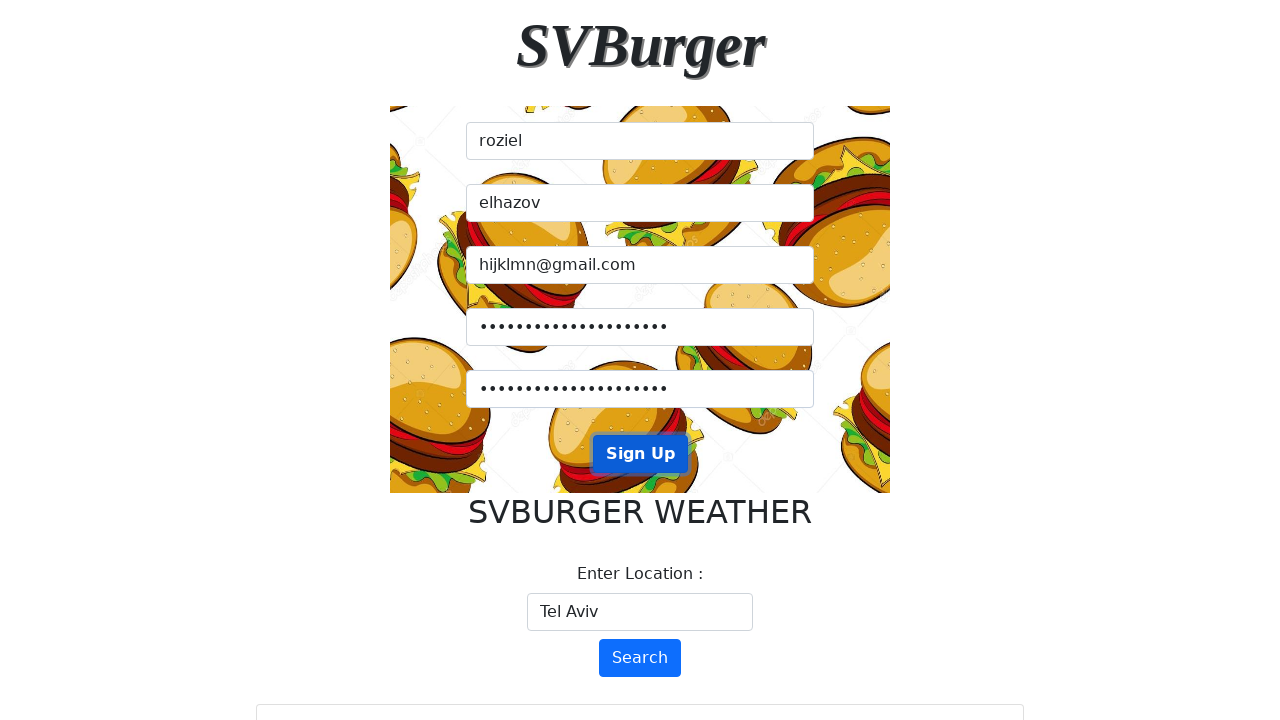

Set up dialog handler to accept alert about password length validation
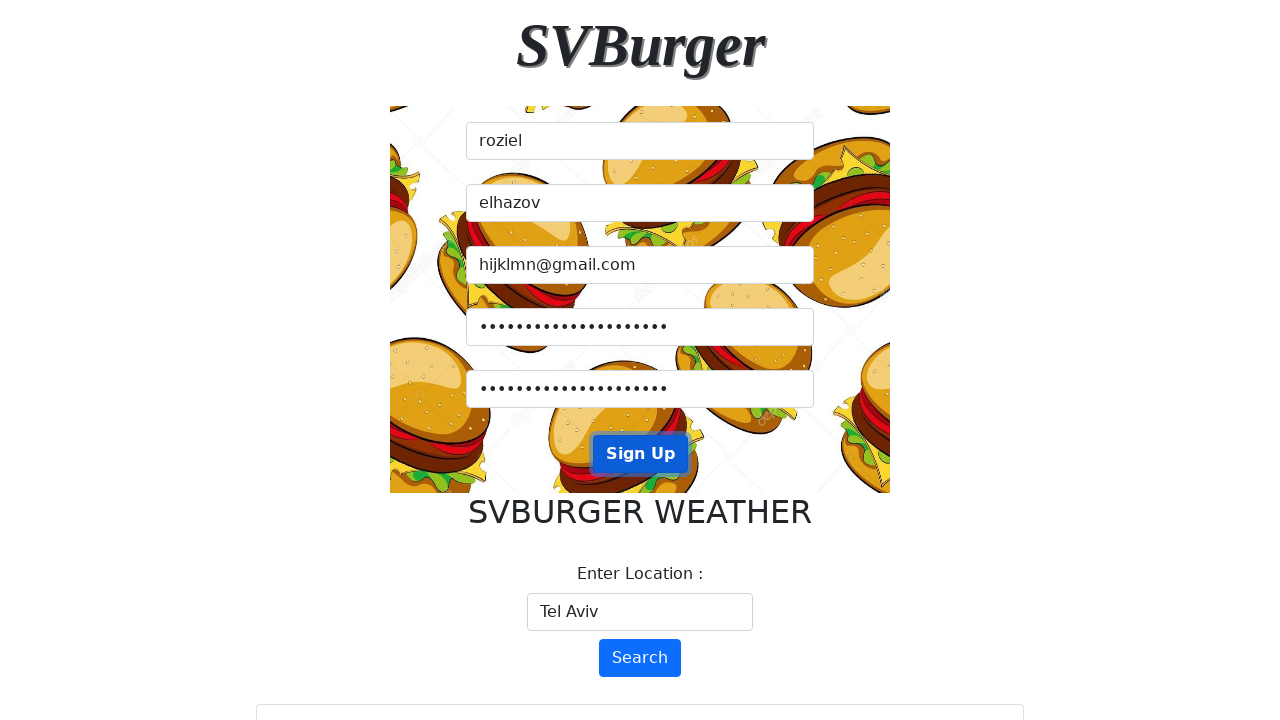

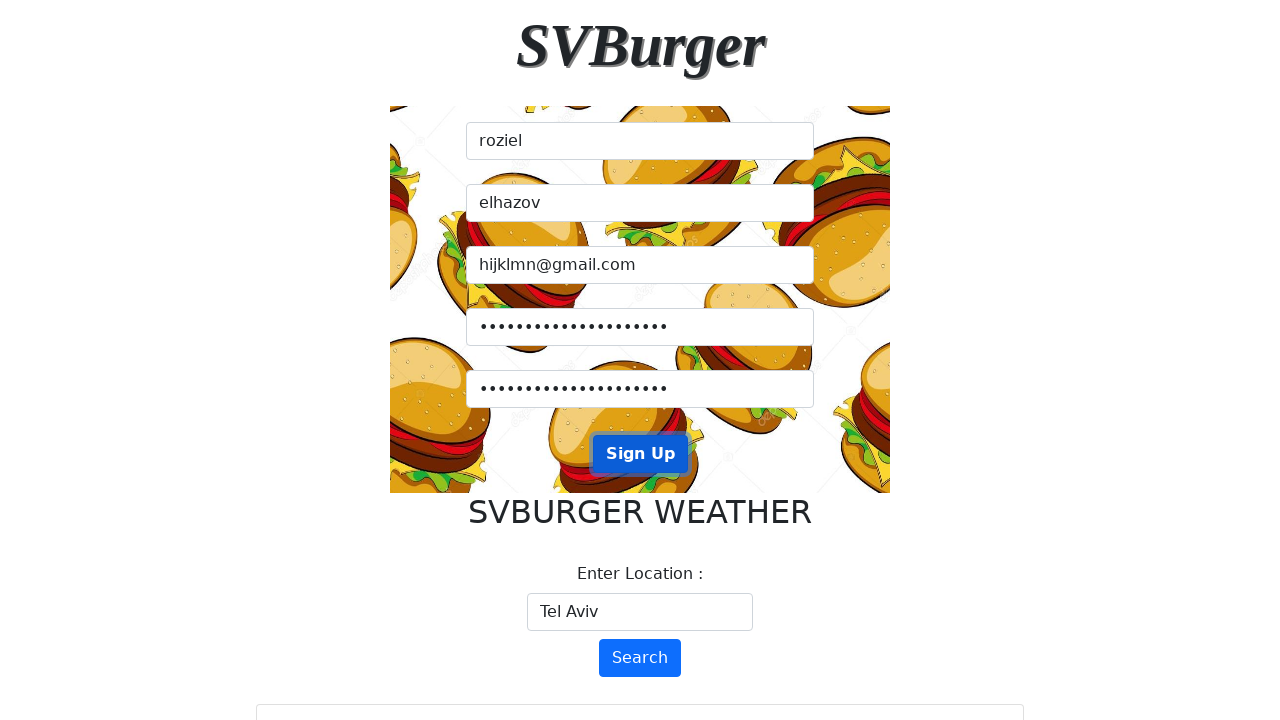